Tests a student registration form by filling out all fields including name, email, gender, mobile number, date of birth, subjects, hobbies, address, state and city, then submits and verifies the confirmation modal displays correct data.

Starting URL: https://demoqa.com/automation-practice-form

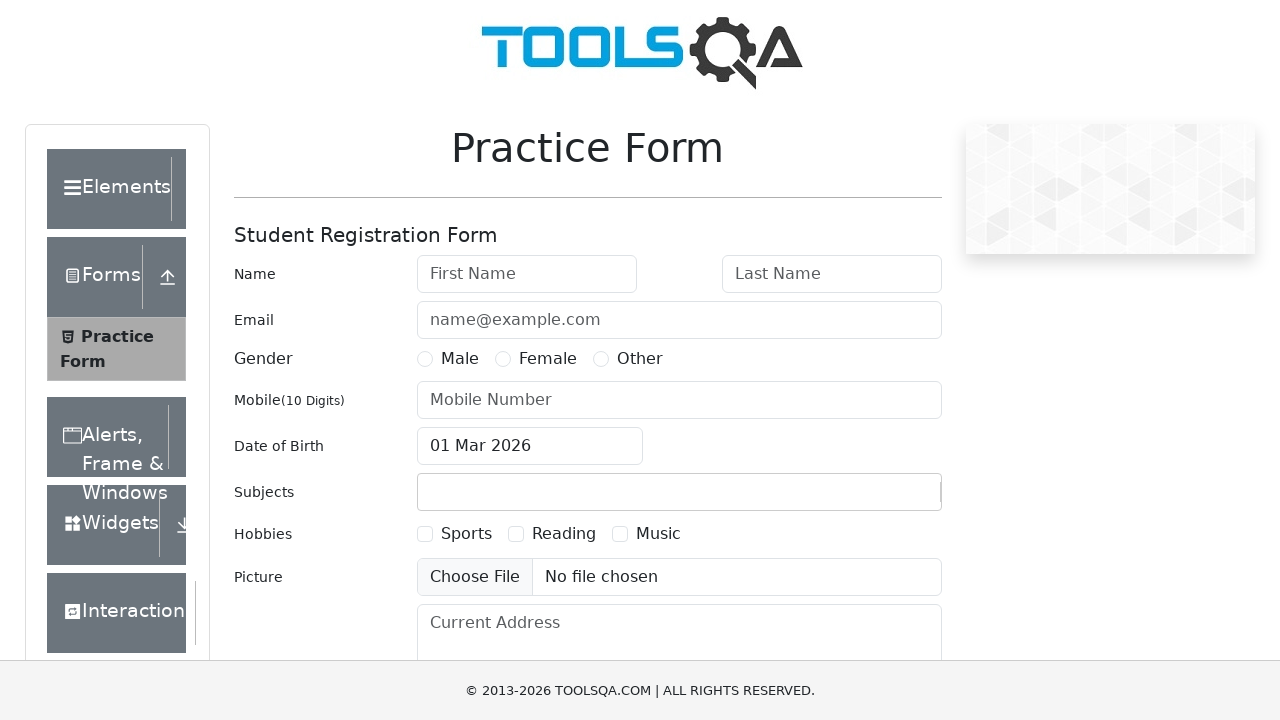

Filled first name field with 'autotest1' on #firstName
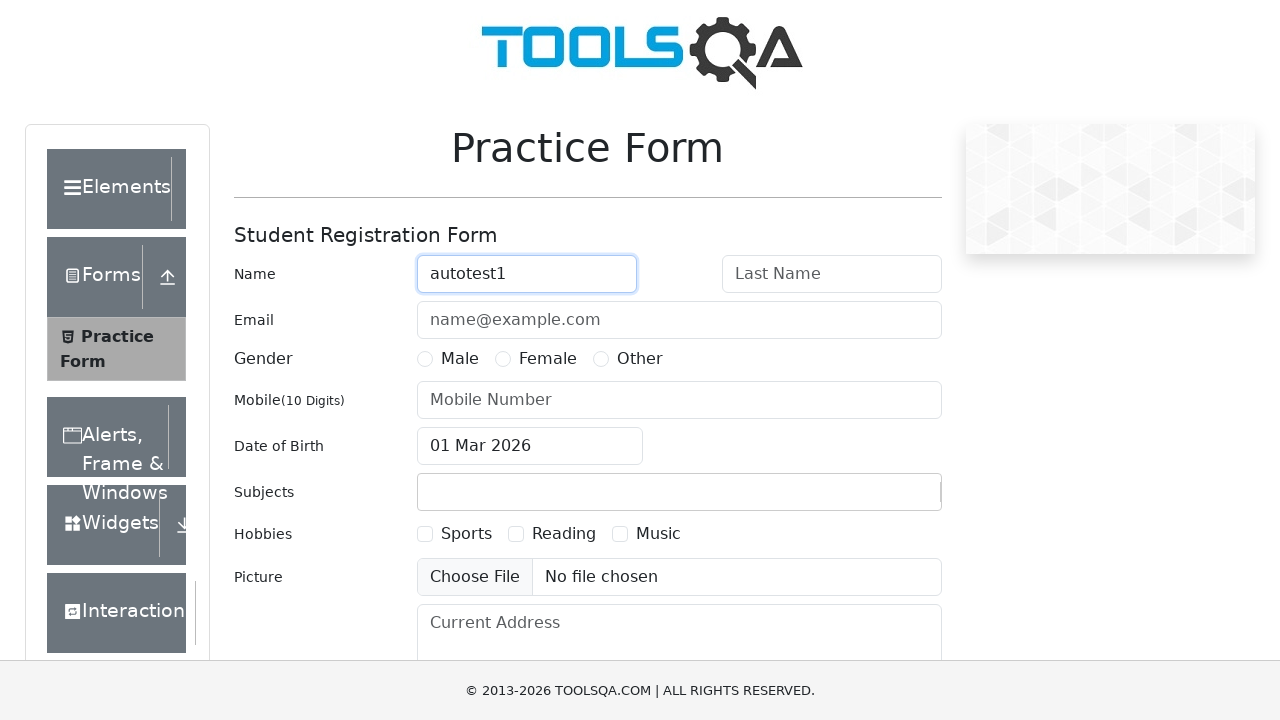

Filled last name field with 'autotest2' on #lastName
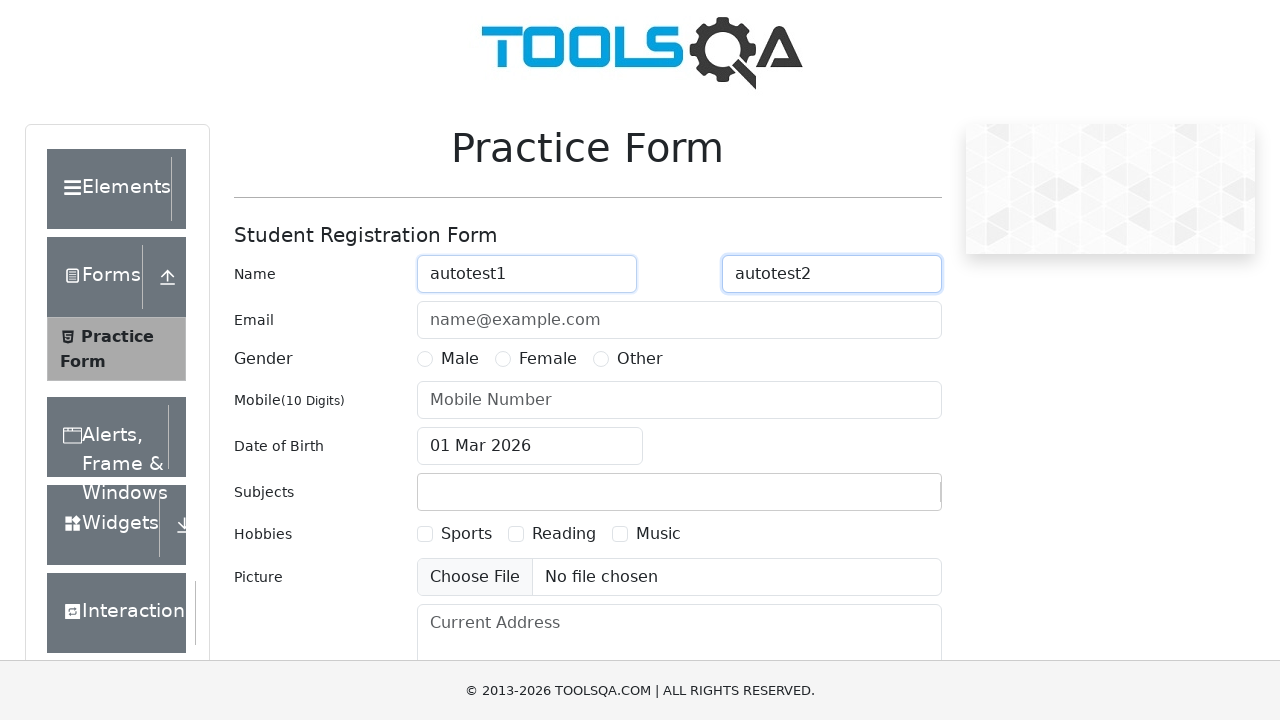

Filled email field with 'some@email.com' on //div[@id="userEmail-wrapper"]//input
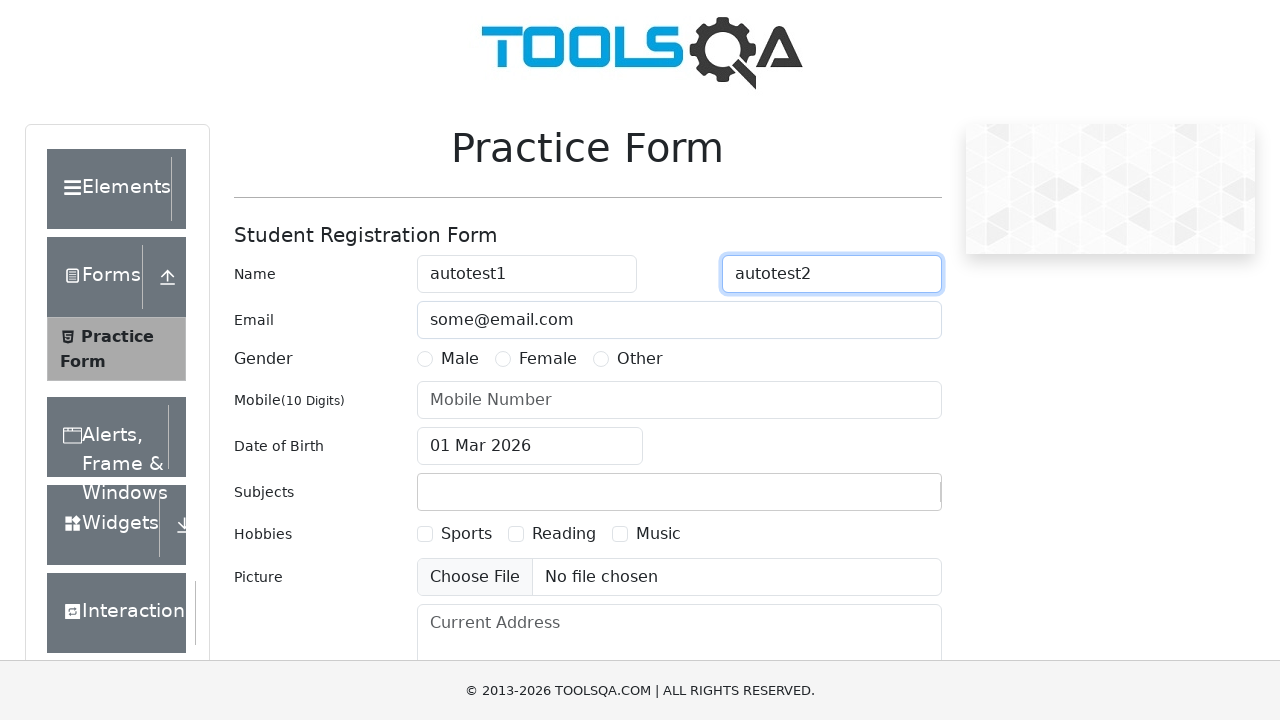

Selected Male gender option at (460, 359) on label[for="gender-radio-1"]
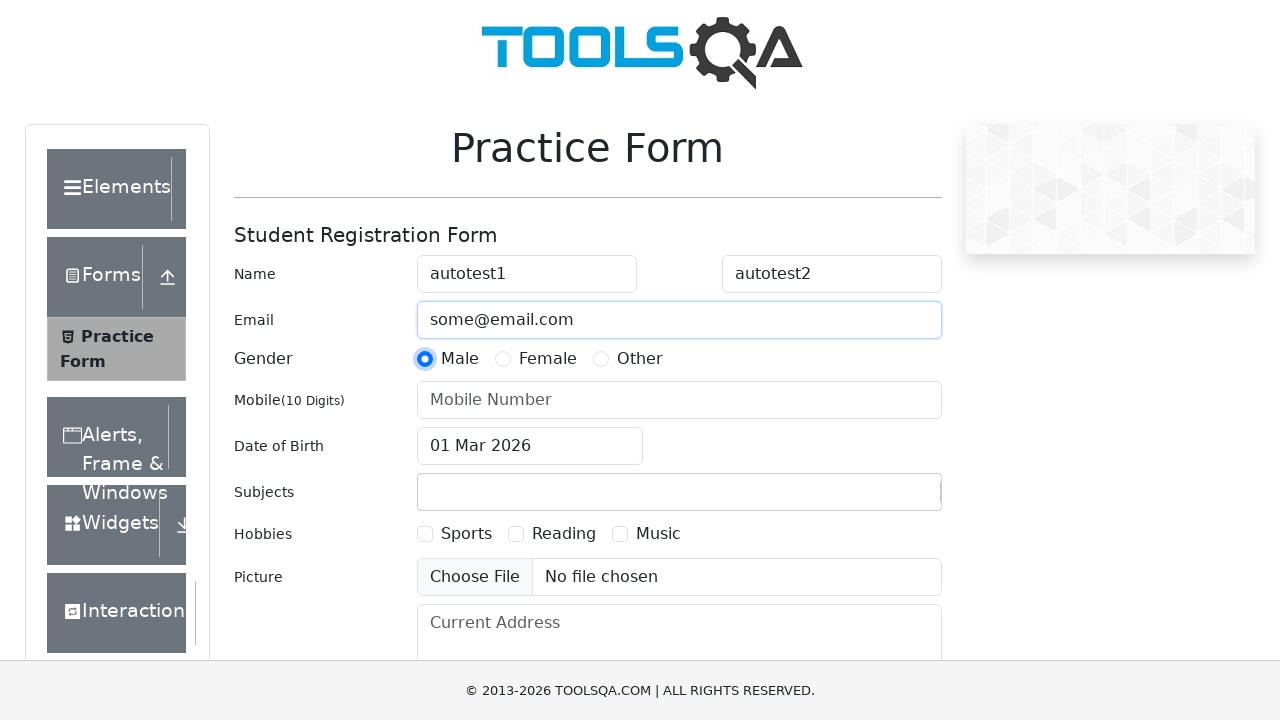

Filled mobile number field with '0123456789' on #userNumber
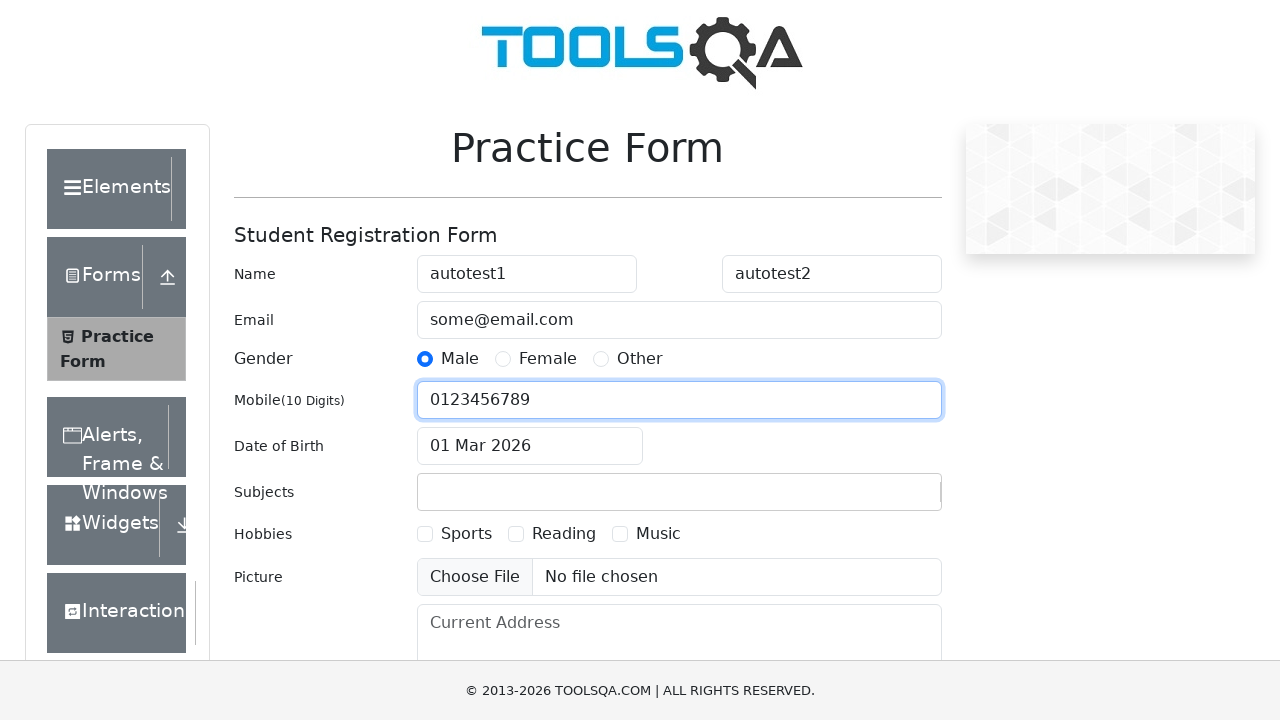

Opened date picker at (530, 446) on #dateOfBirthInput
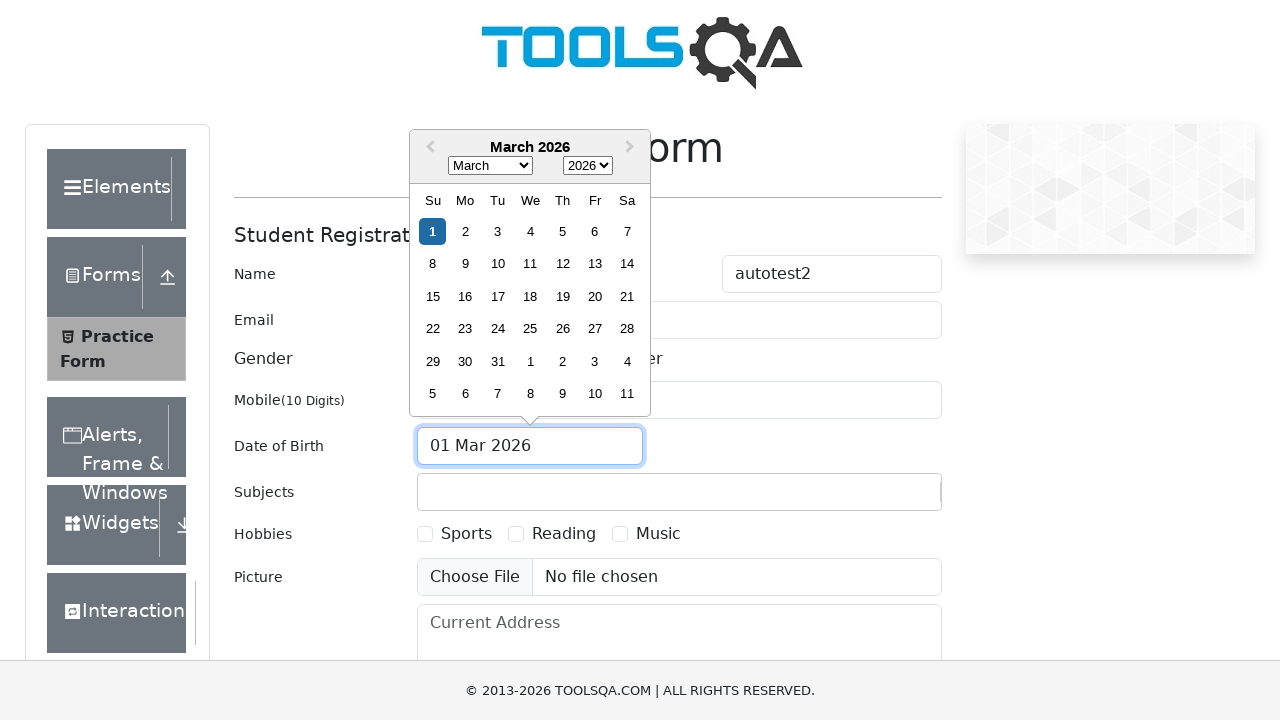

Selected April (month index 3) from date picker on .react-datepicker__month-select
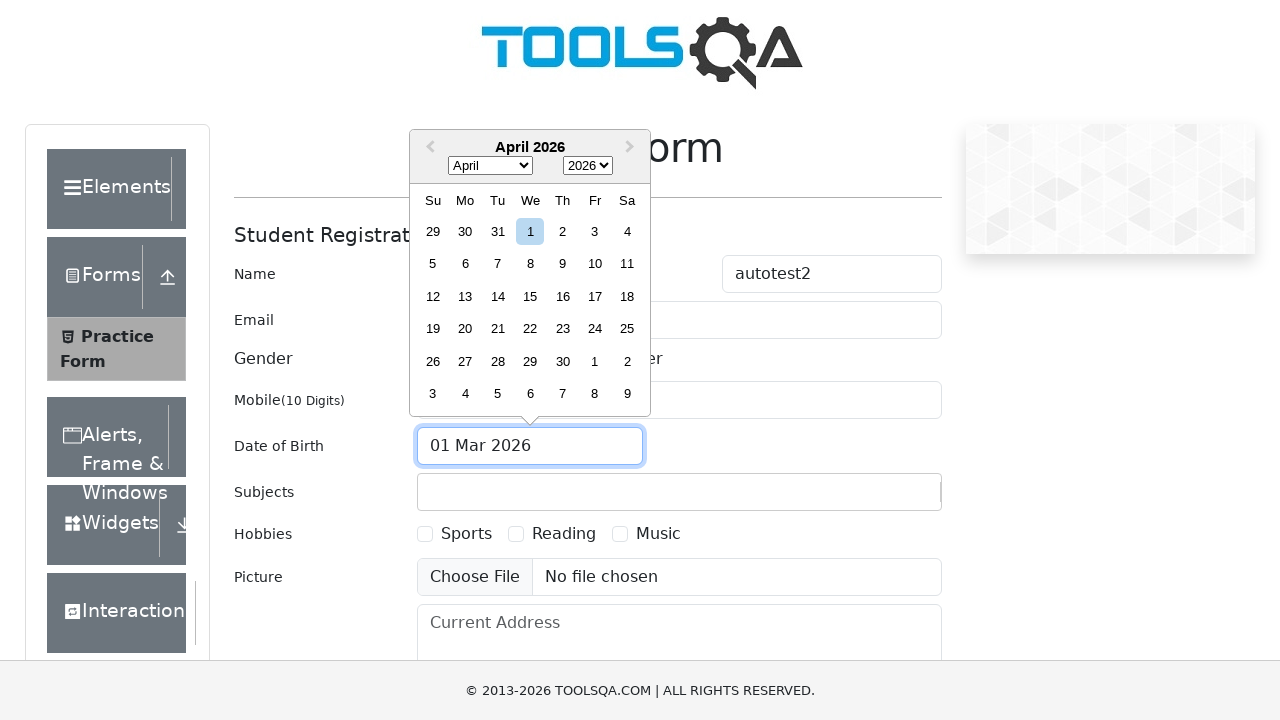

Selected year 2020 from date picker on .react-datepicker__year-select
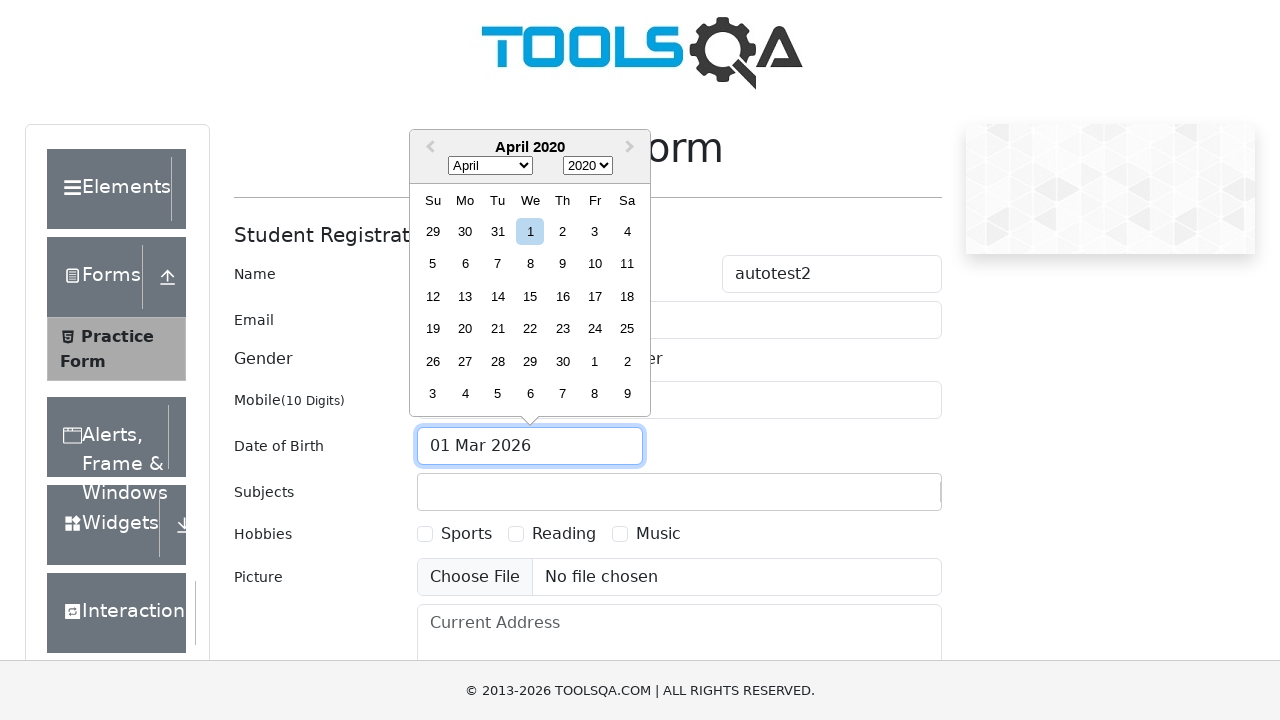

Selected day 22 from date picker at (530, 329) on xpath=//div[@class="react-datepicker"]//div[@class="react-datepicker__month"]//d
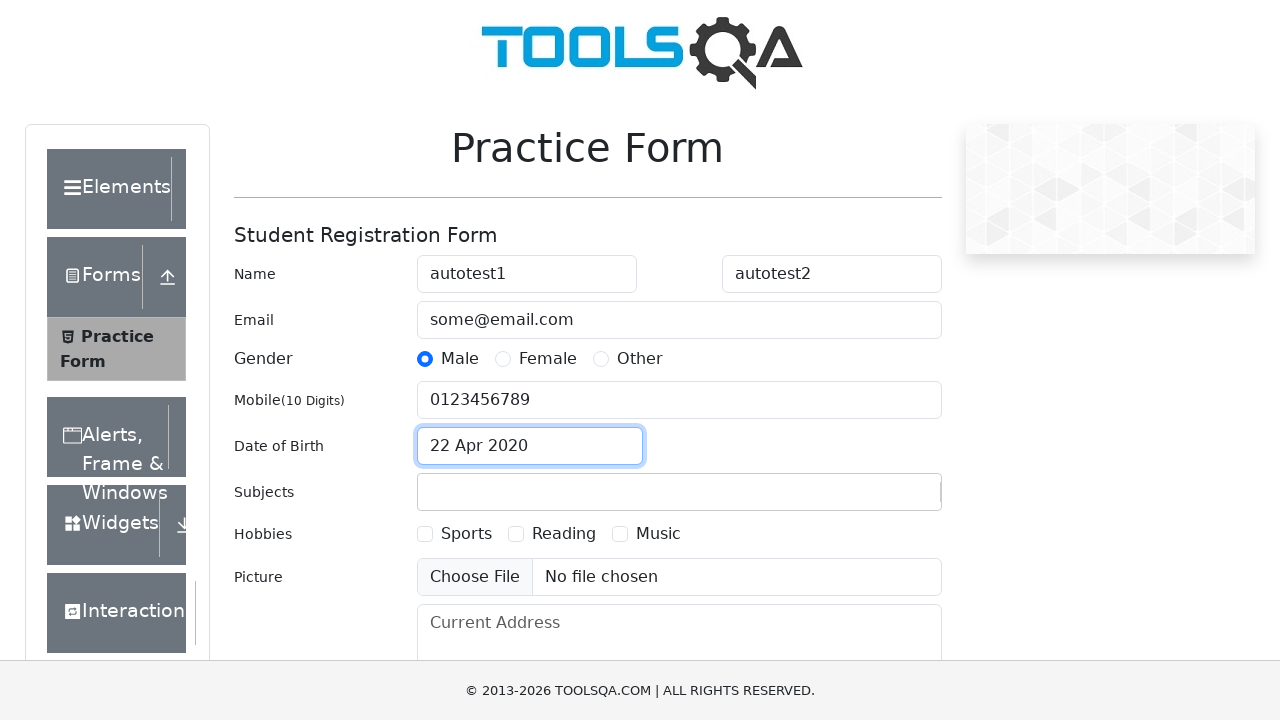

Filled subjects field with 'English' on #subjectsInput
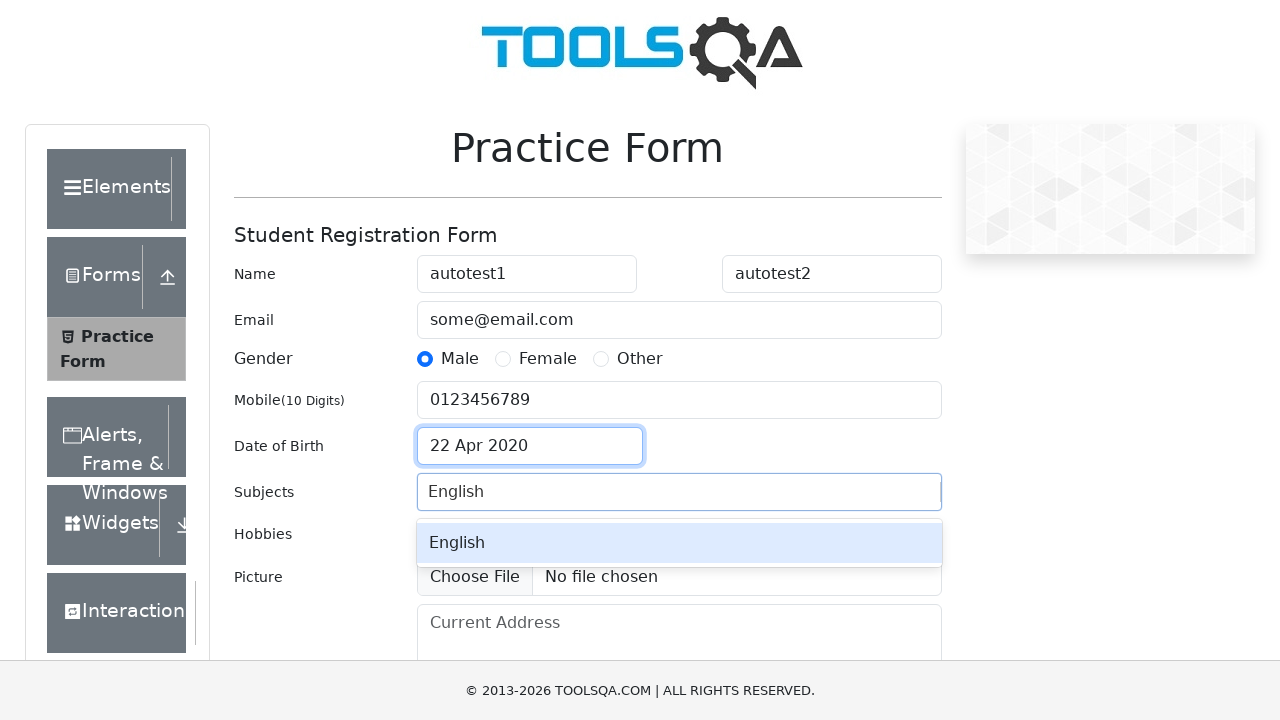

Pressed Enter to confirm subject selection
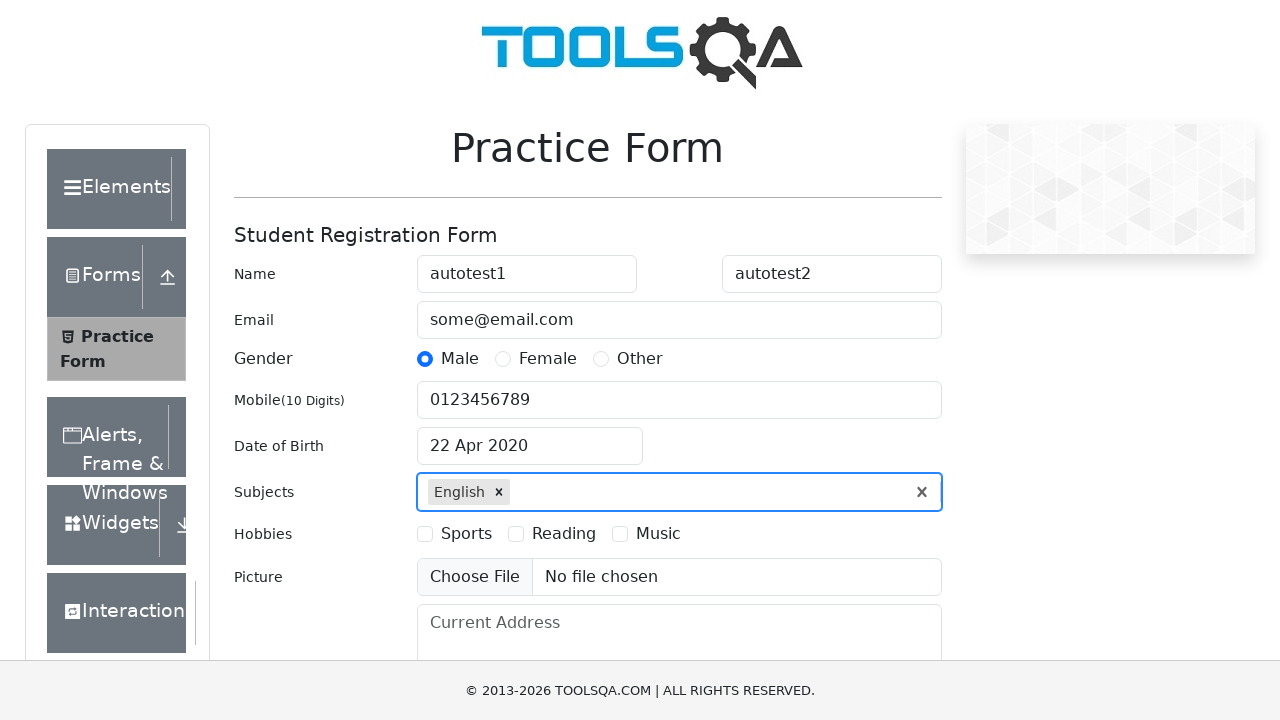

Selected Sports hobby at (466, 534) on xpath=//div[@id="hobbiesWrapper"]//label[text()="Sports"]
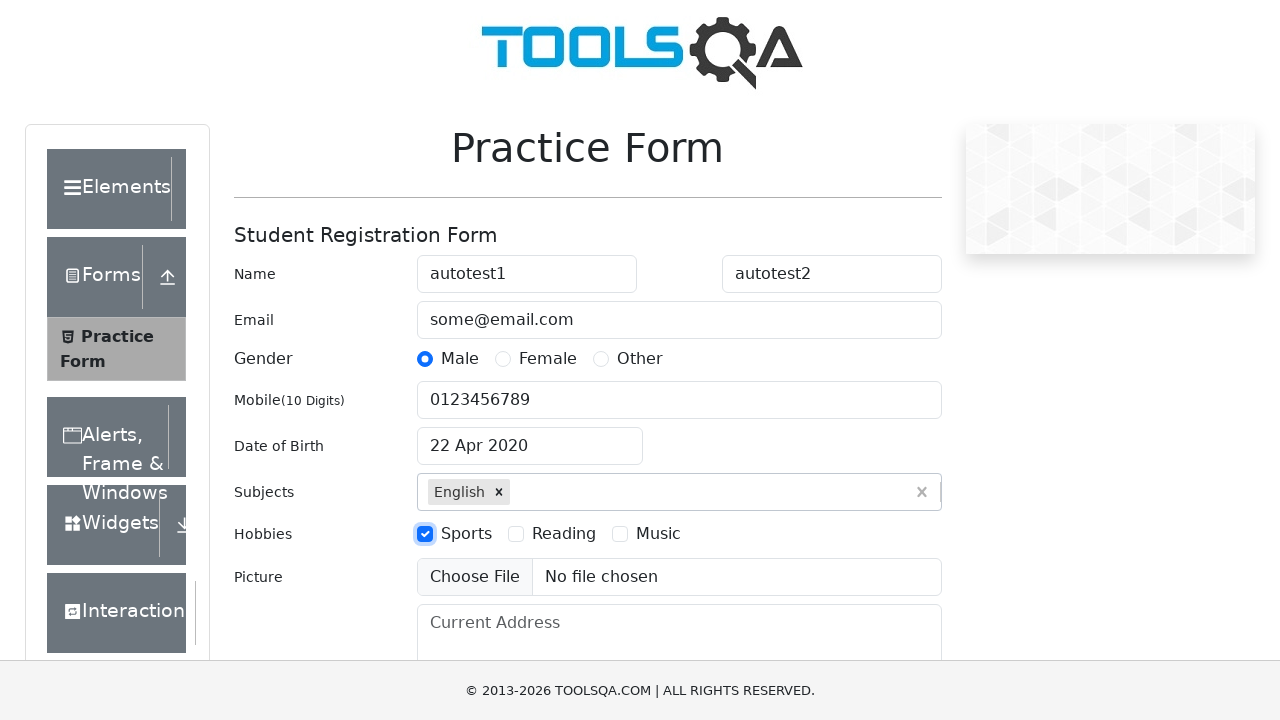

Scrolled to bottom of page
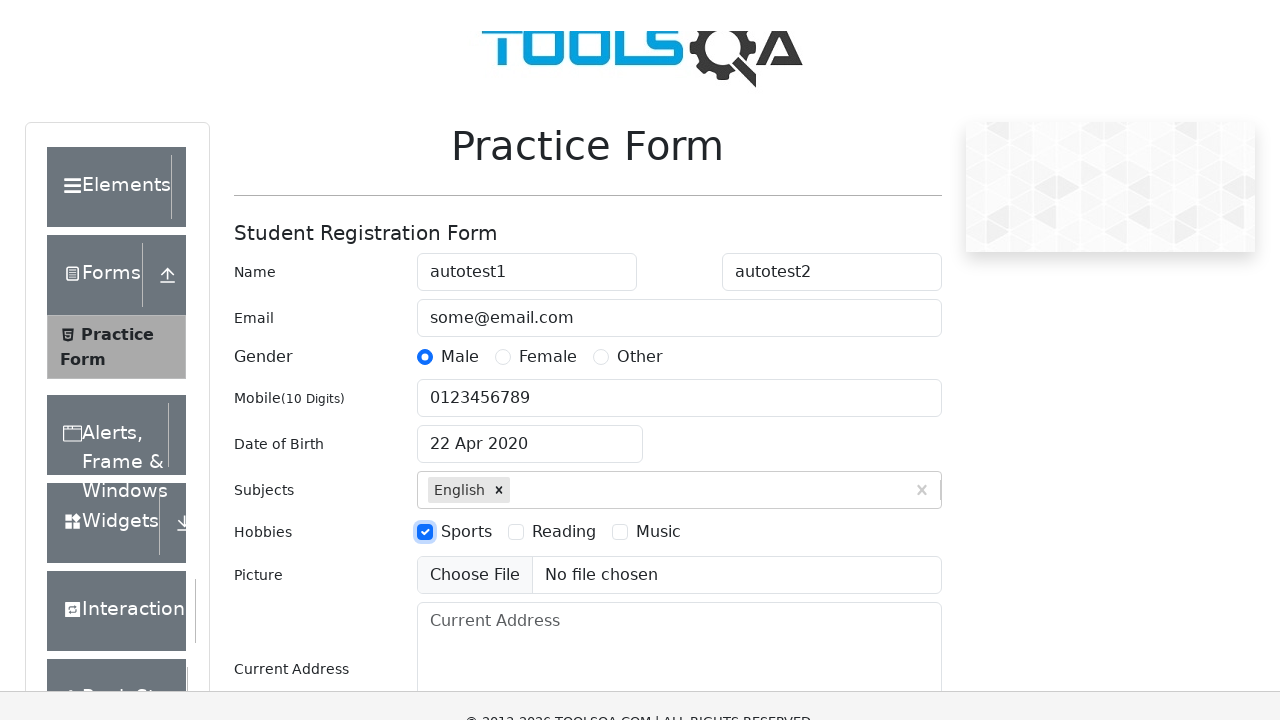

Filled current address field with 'filling text' on #currentAddress
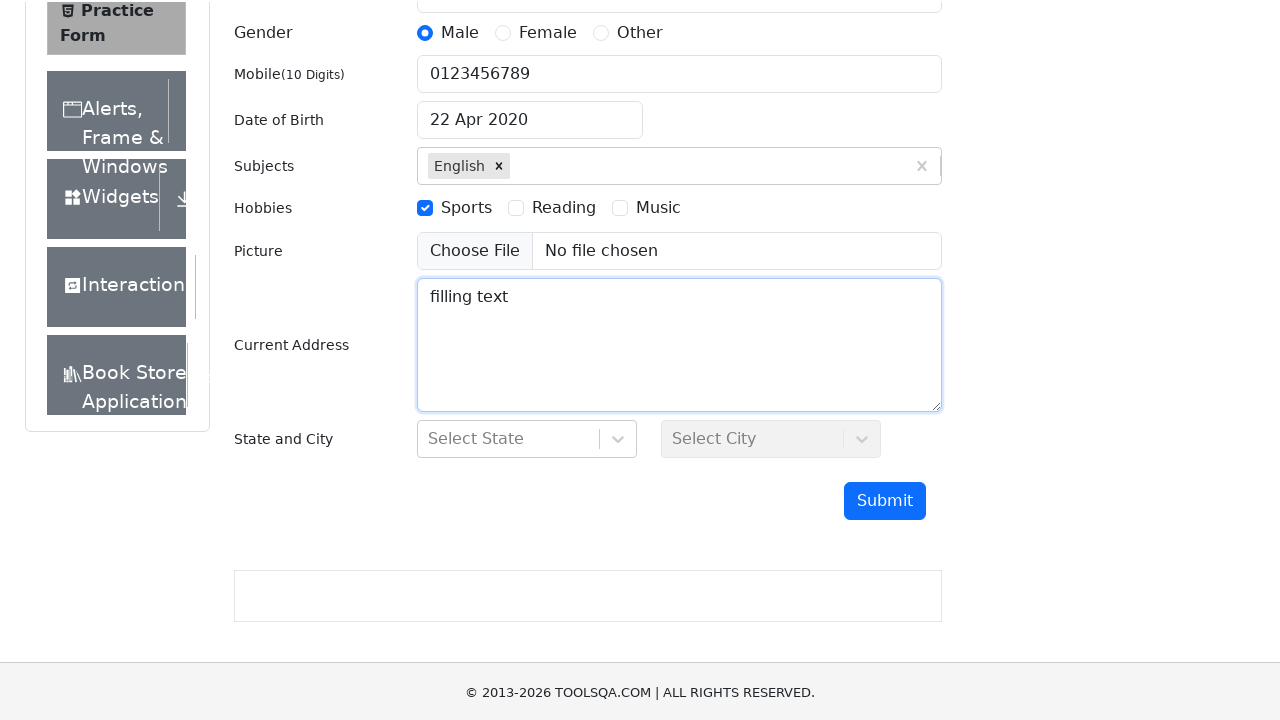

Clicked state dropdown to open options at (618, 437) on xpath=//div[@id="state"]//div[contains(@class, "indicatorContainer")]
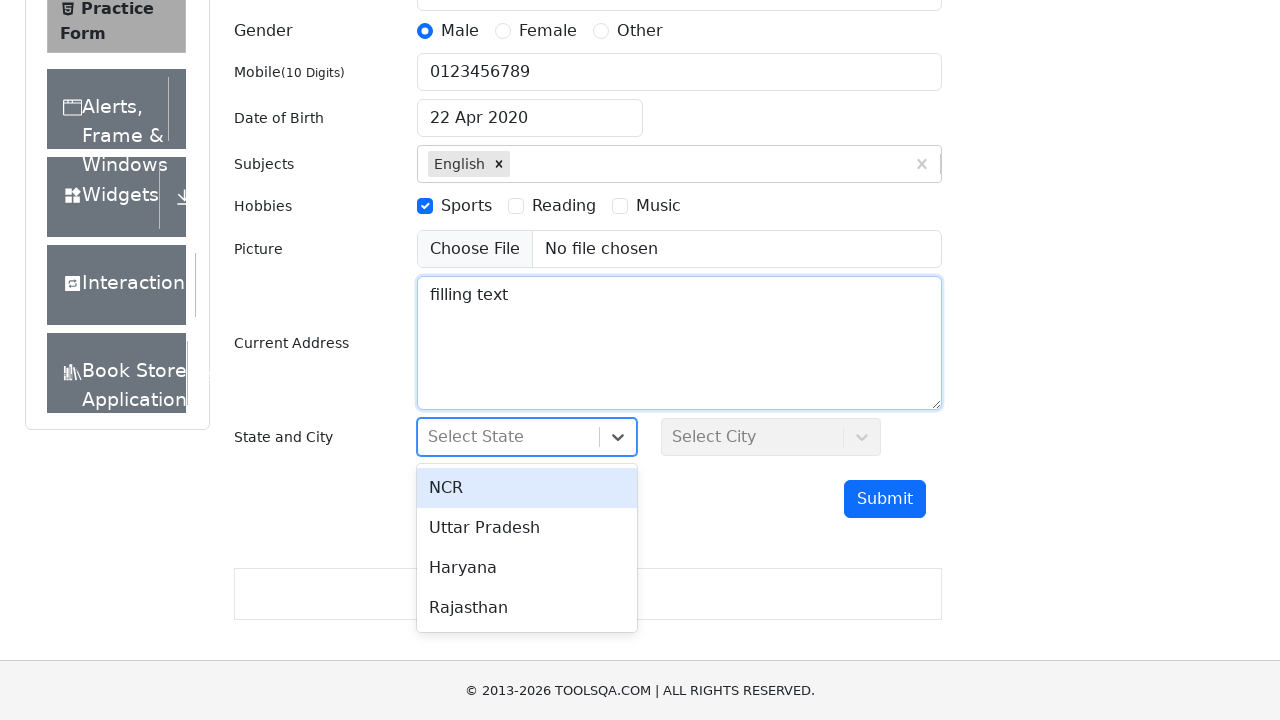

Selected first state option at (527, 488) on #react-select-3-option-0
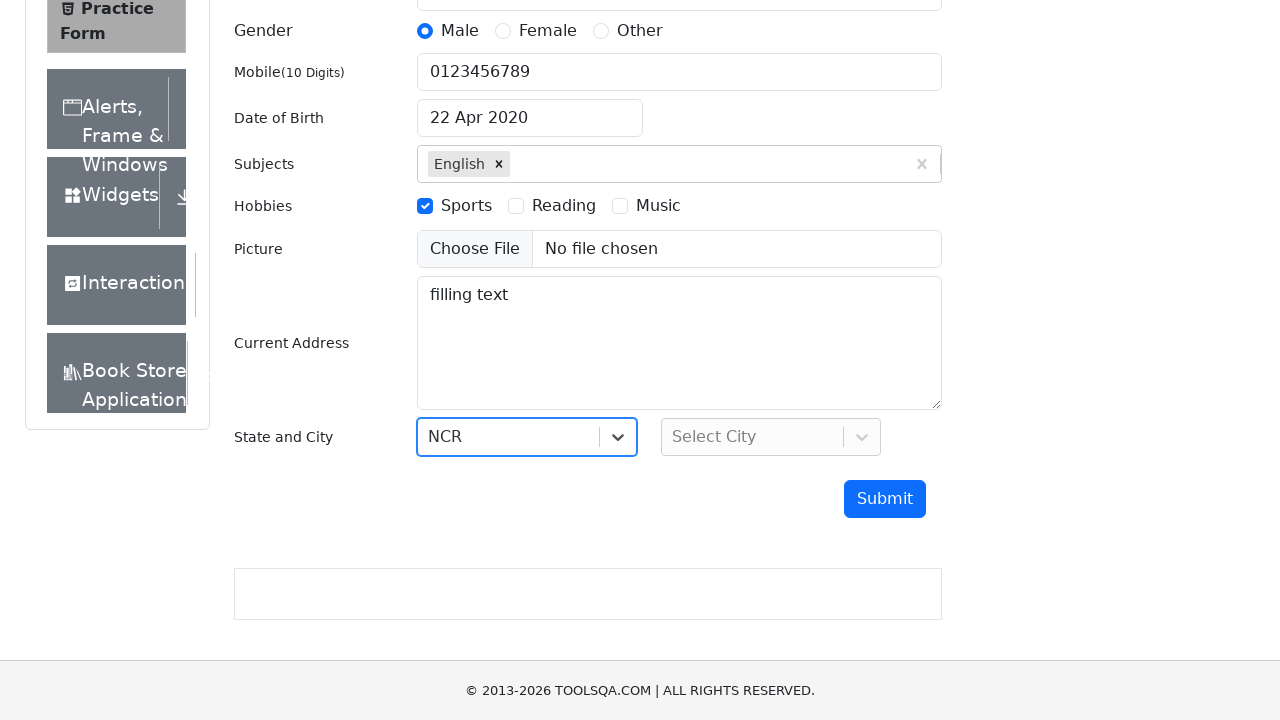

Clicked city dropdown to open options at (862, 437) on xpath=//div[@id="city"]//div[contains(@class, "indicatorContainer")]
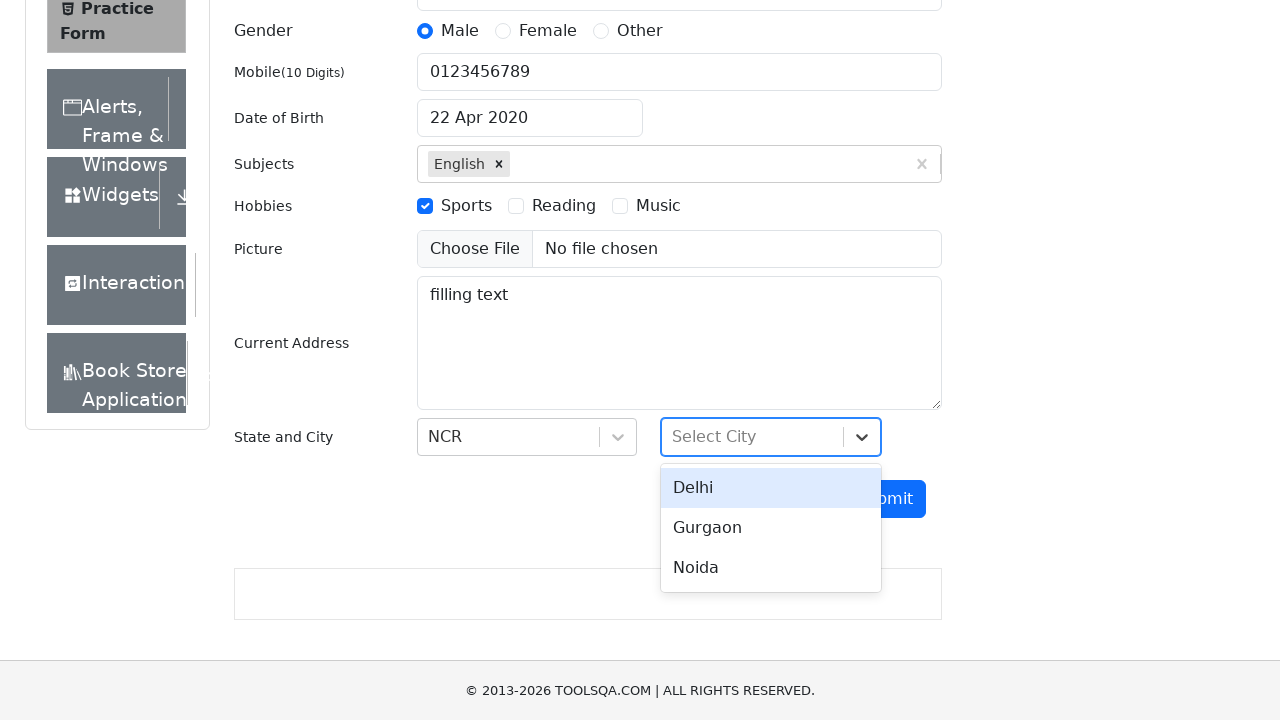

Selected first city option at (771, 488) on #react-select-4-option-0
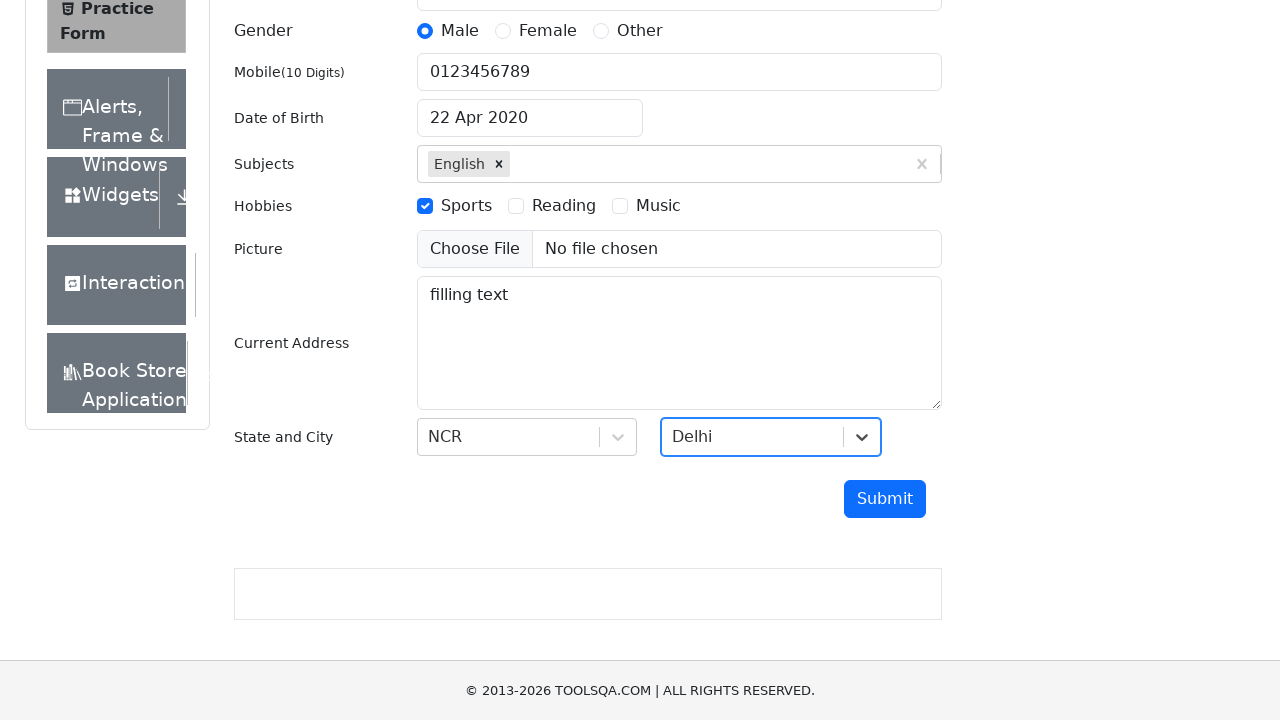

Clicked submit button to submit registration form at (885, 499) on #submit
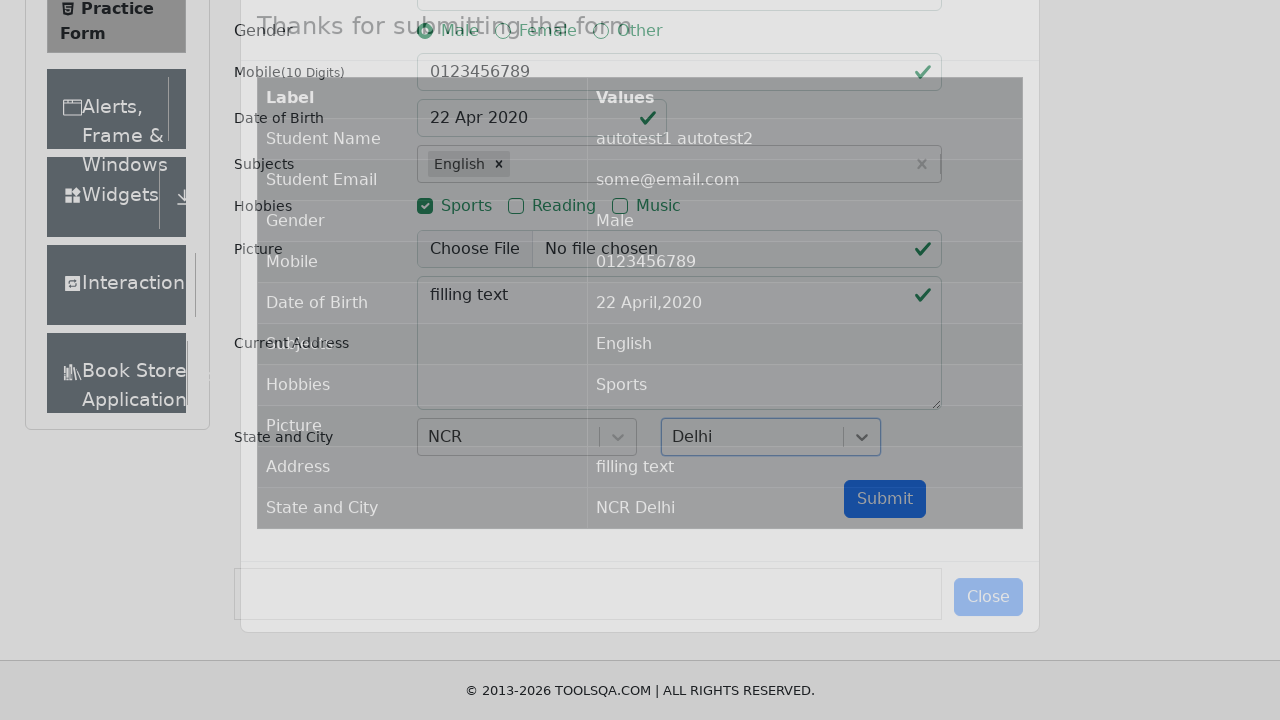

Confirmation modal loaded and appeared
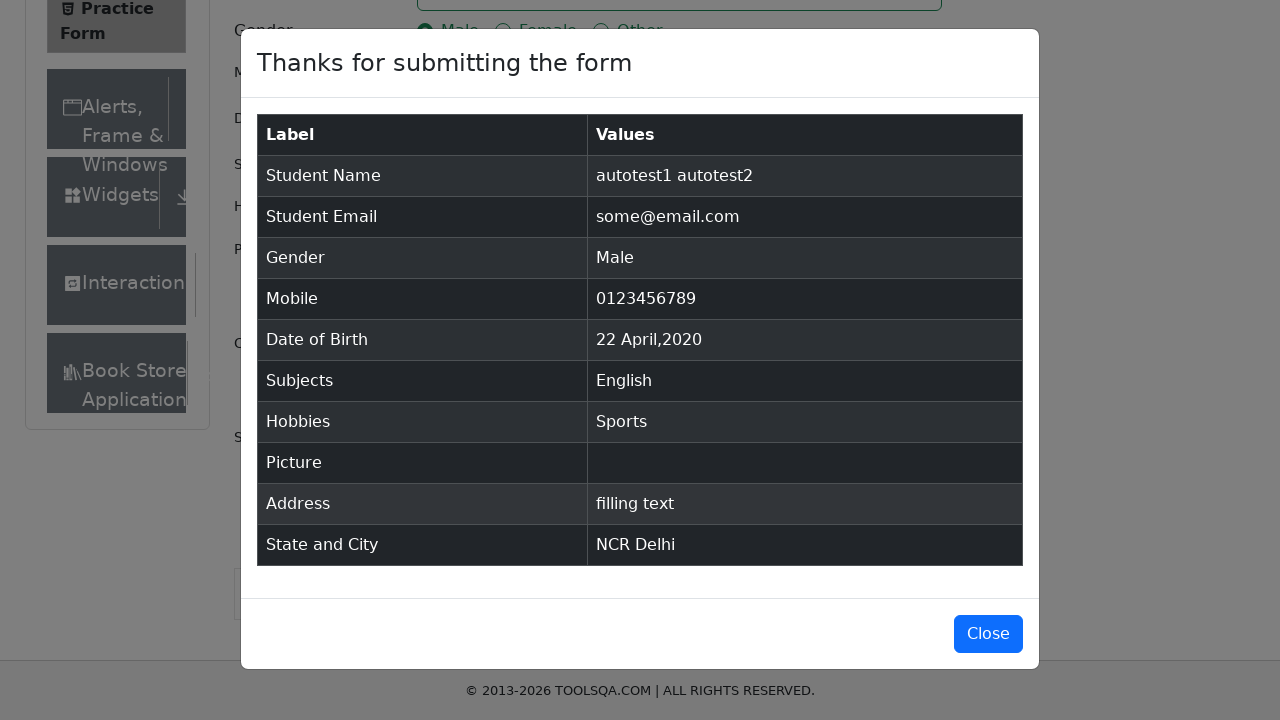

Retrieved modal title text
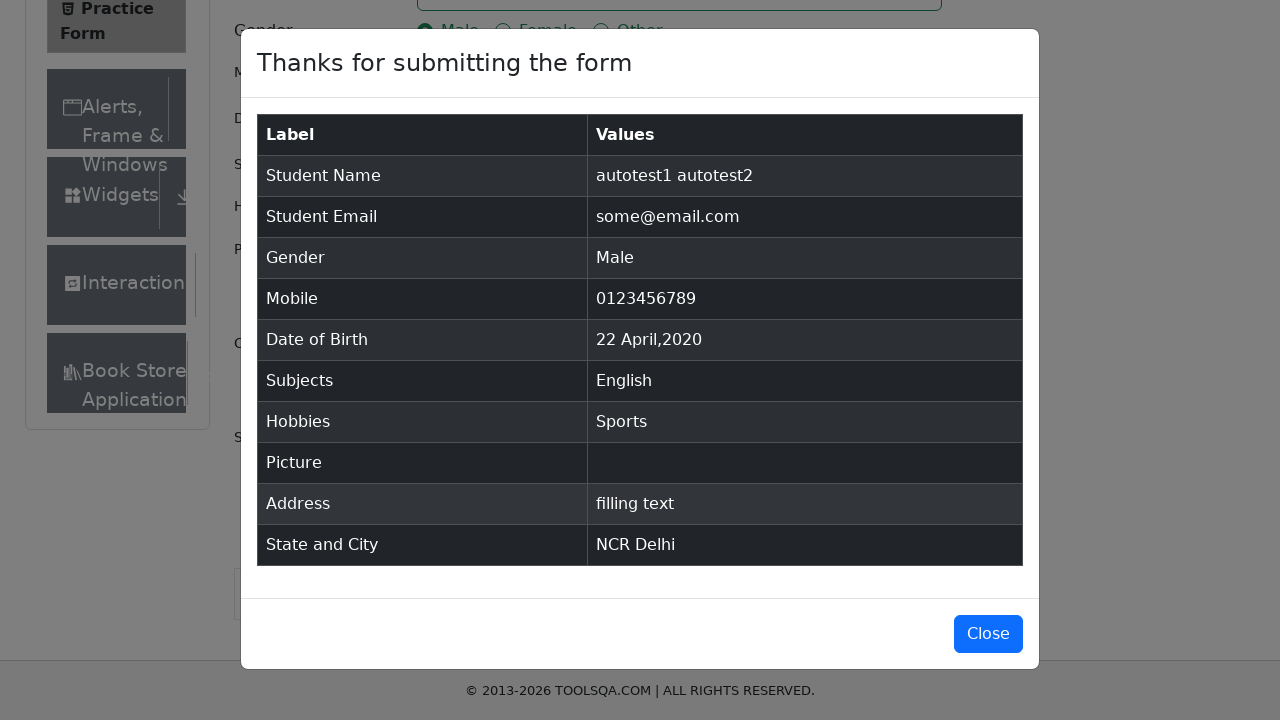

Verified modal title is 'Thanks for submitting the form'
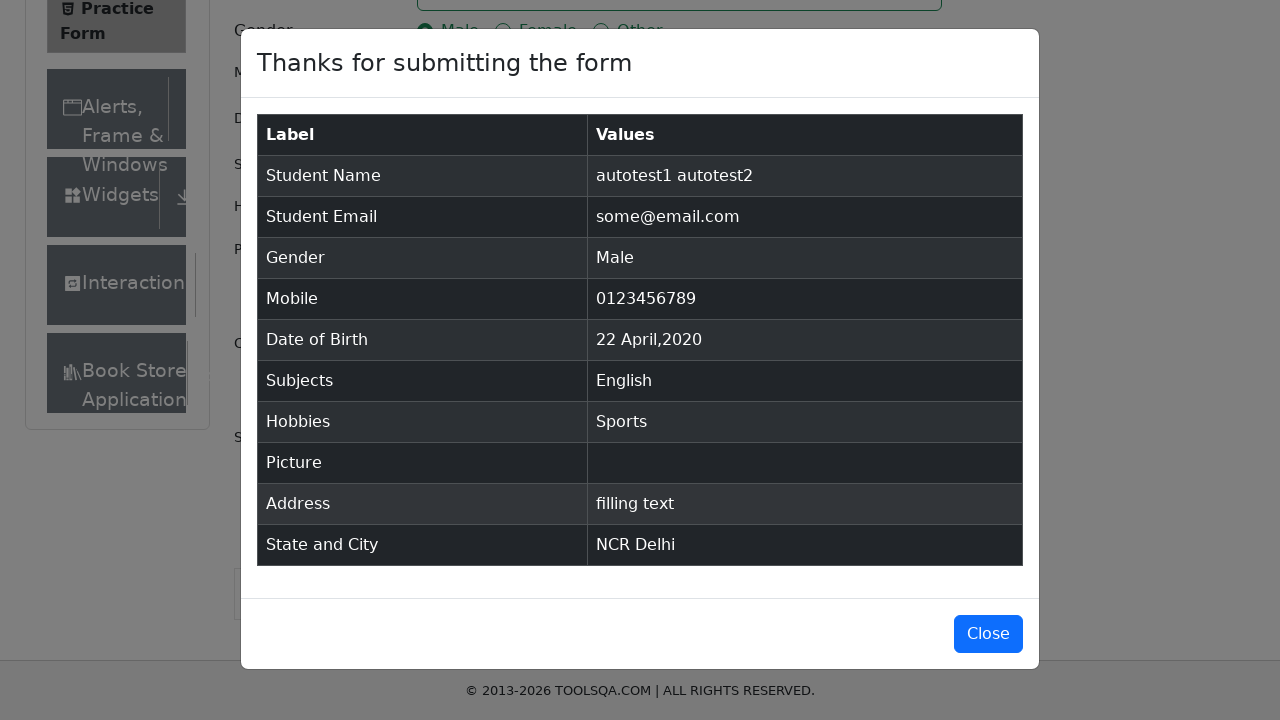

Retrieved student name from confirmation table
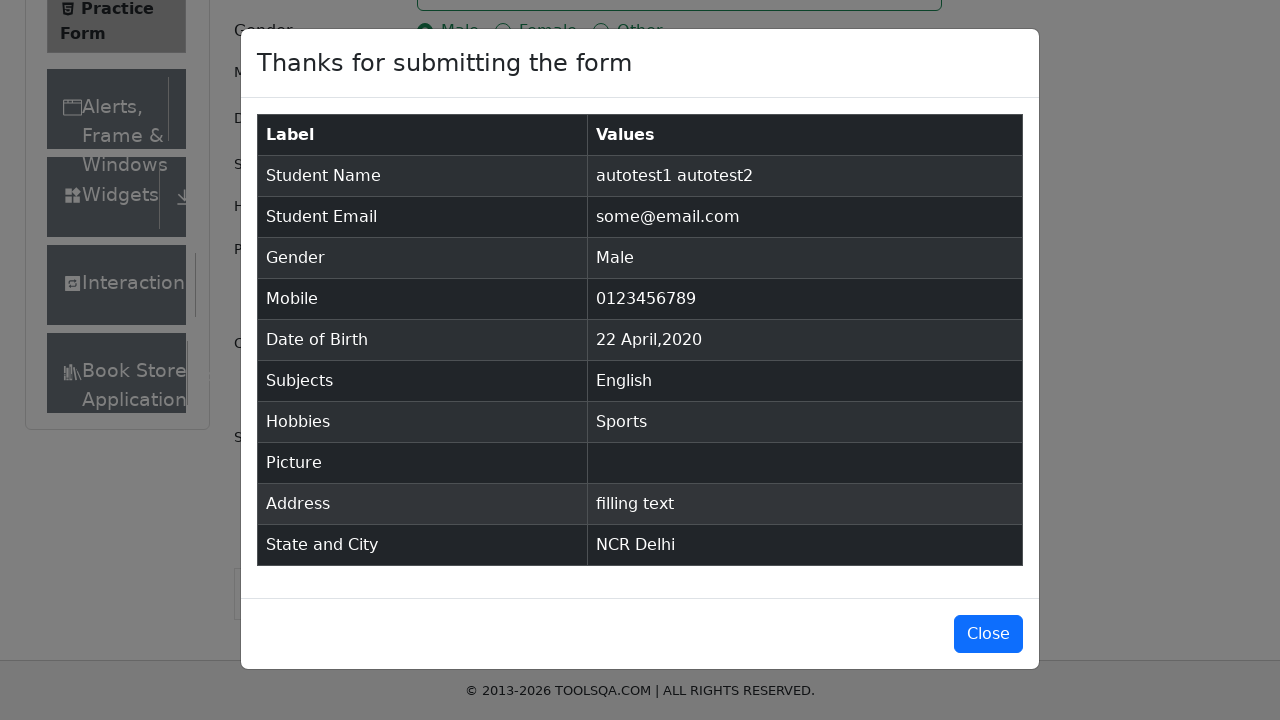

Verified student name is 'autotest1 autotest2'
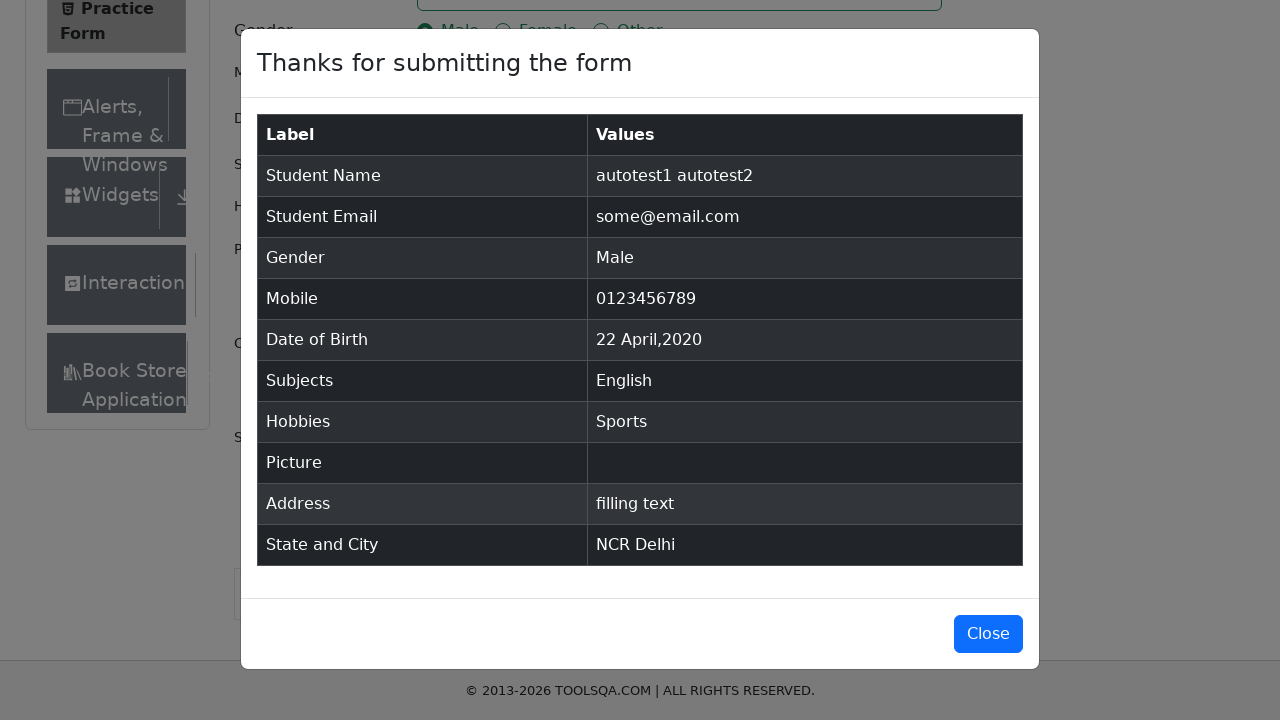

Retrieved student email from confirmation table
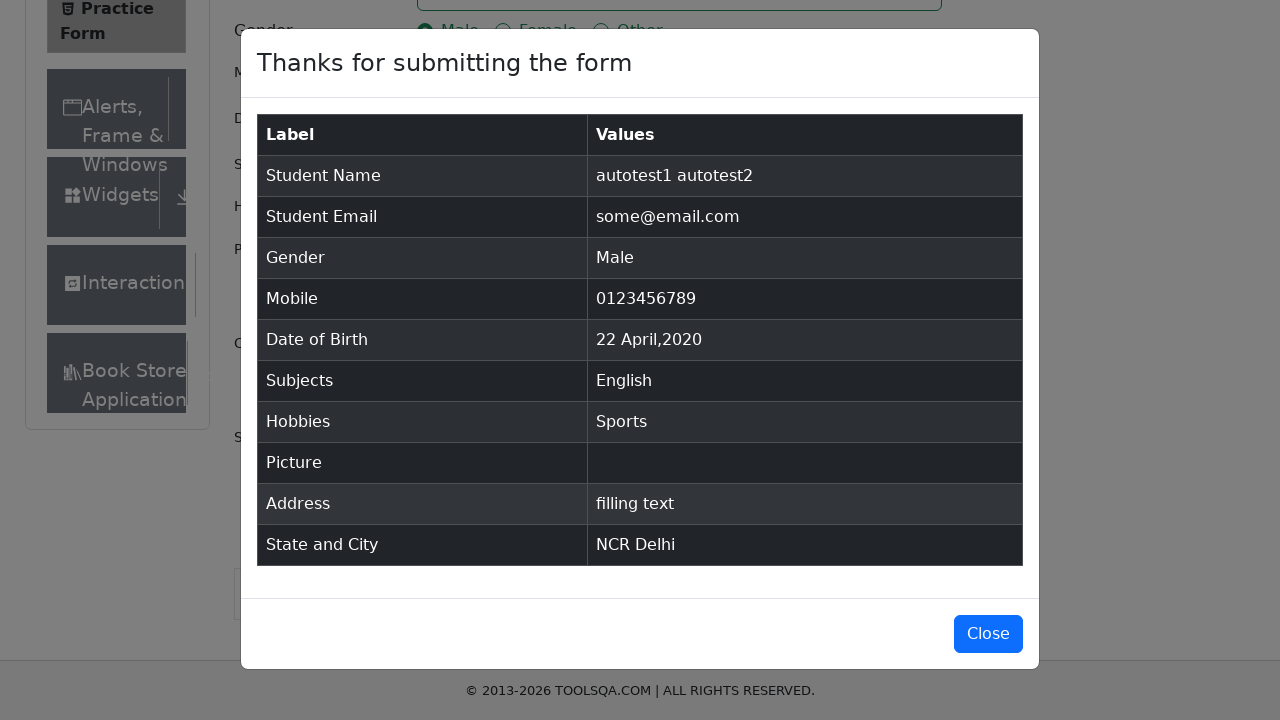

Verified student email is 'some@email.com'
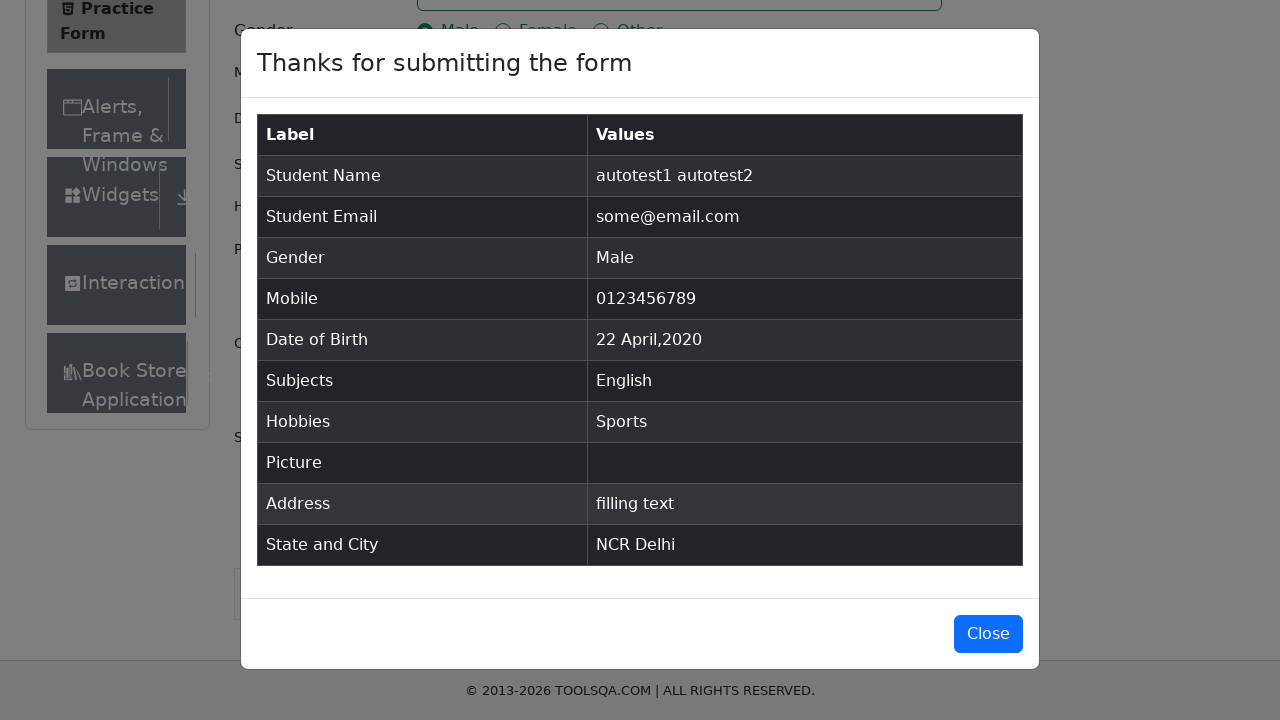

Retrieved gender from confirmation table
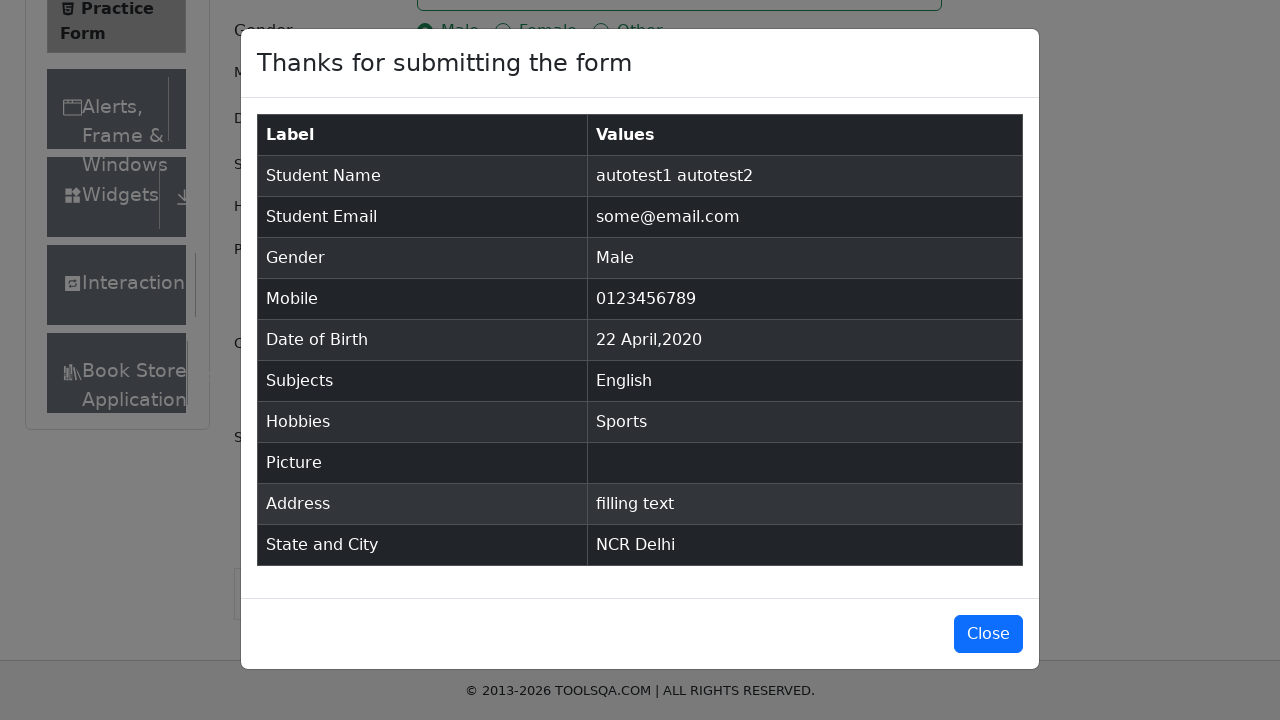

Verified gender is 'Male'
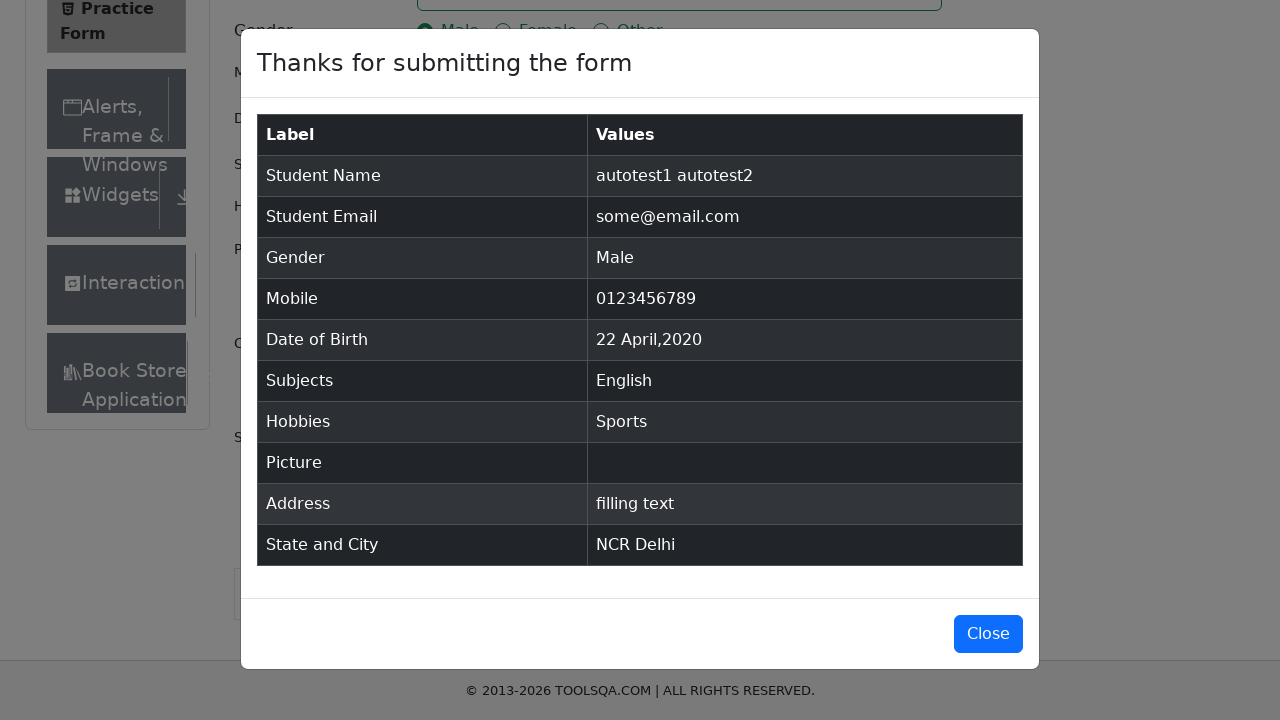

Retrieved mobile number from confirmation table
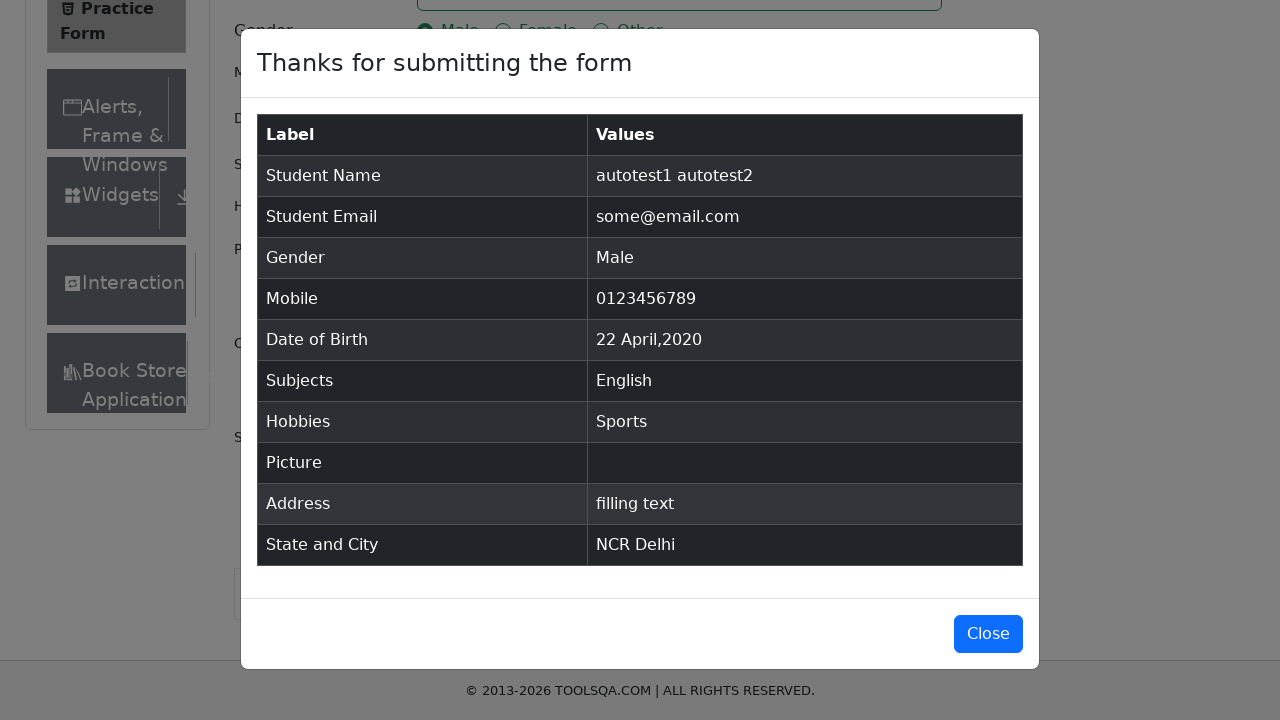

Verified mobile number is '0123456789'
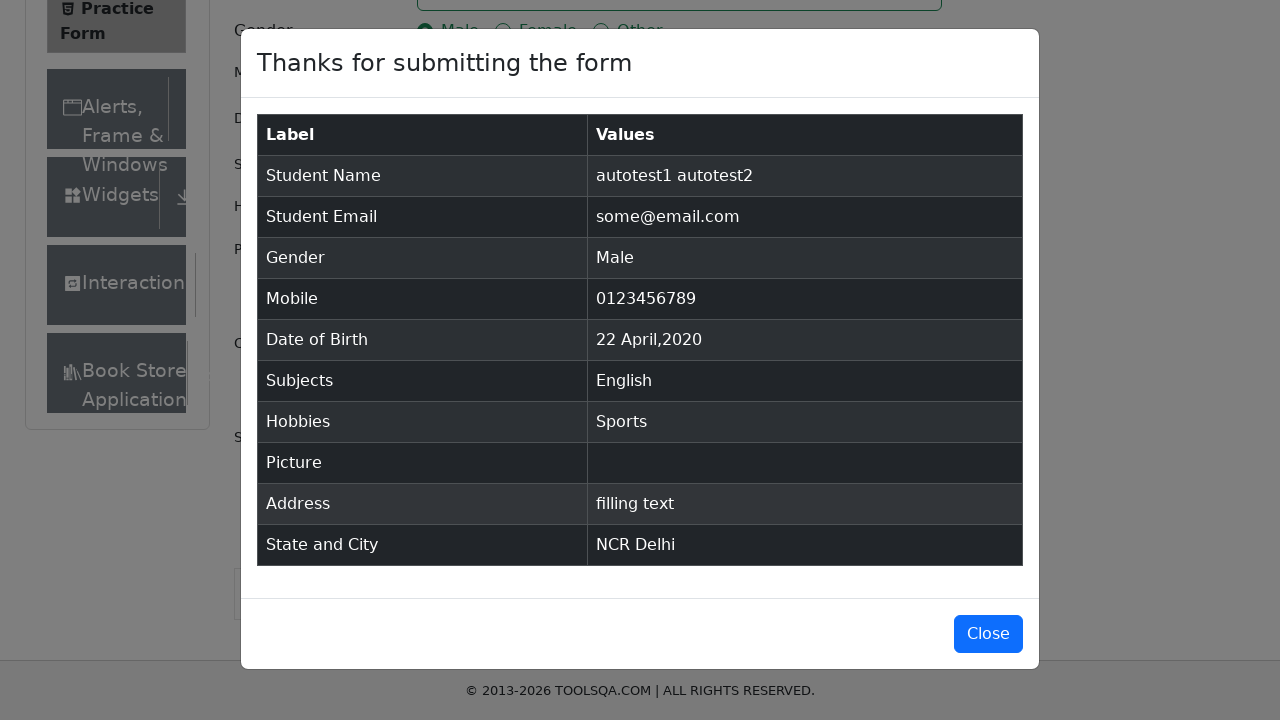

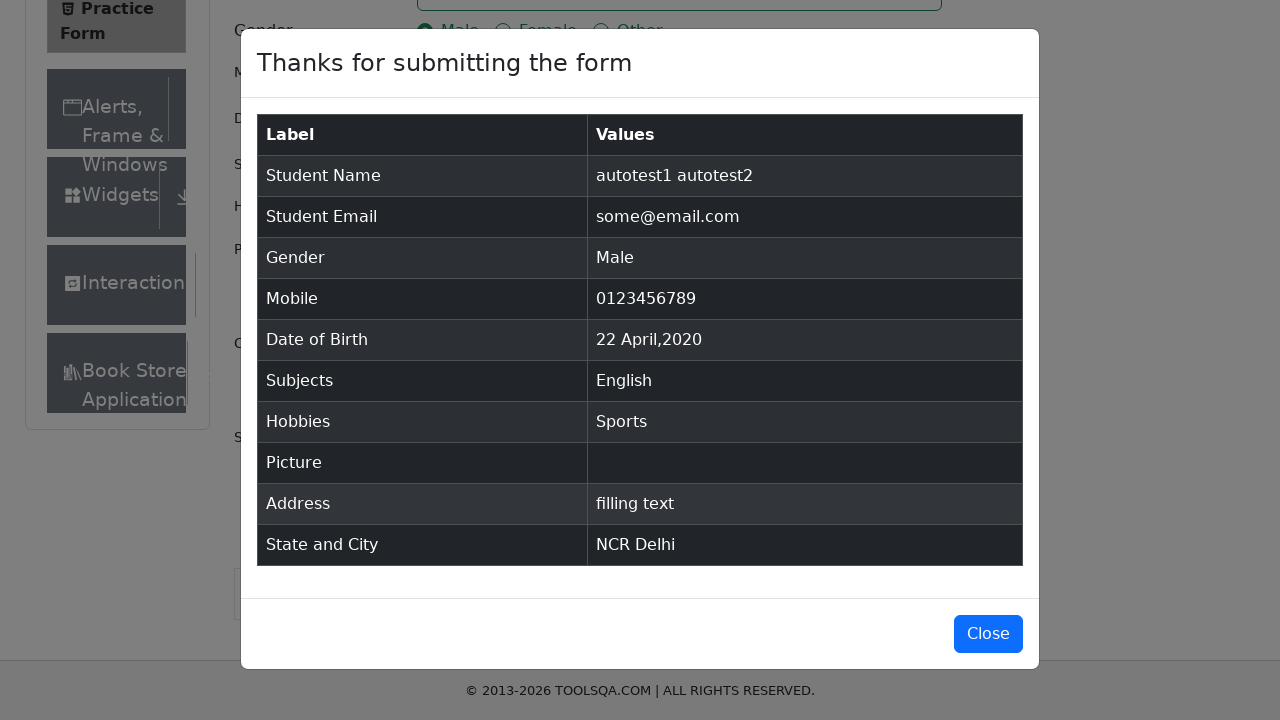